Navigates to the Royal Enfield India homepage and verifies the page loads successfully

Starting URL: https://www.royalenfield.com/in/en/home/

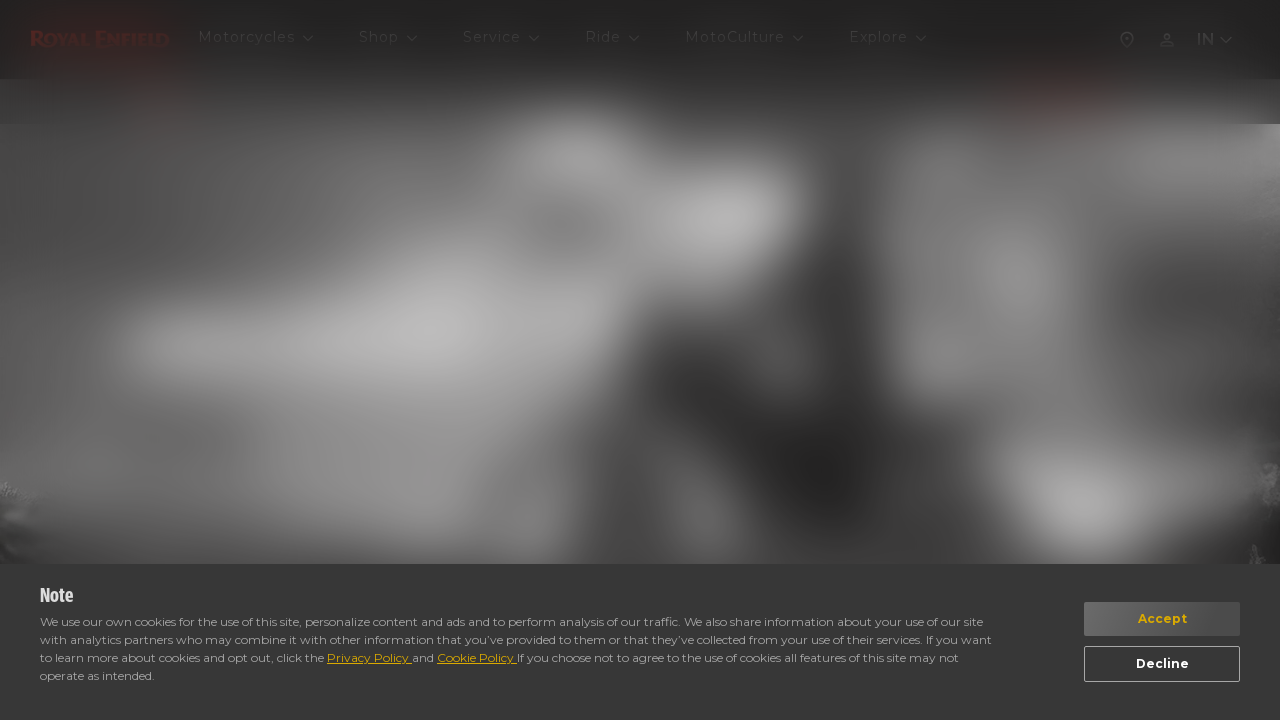

Waited for page DOM content to load
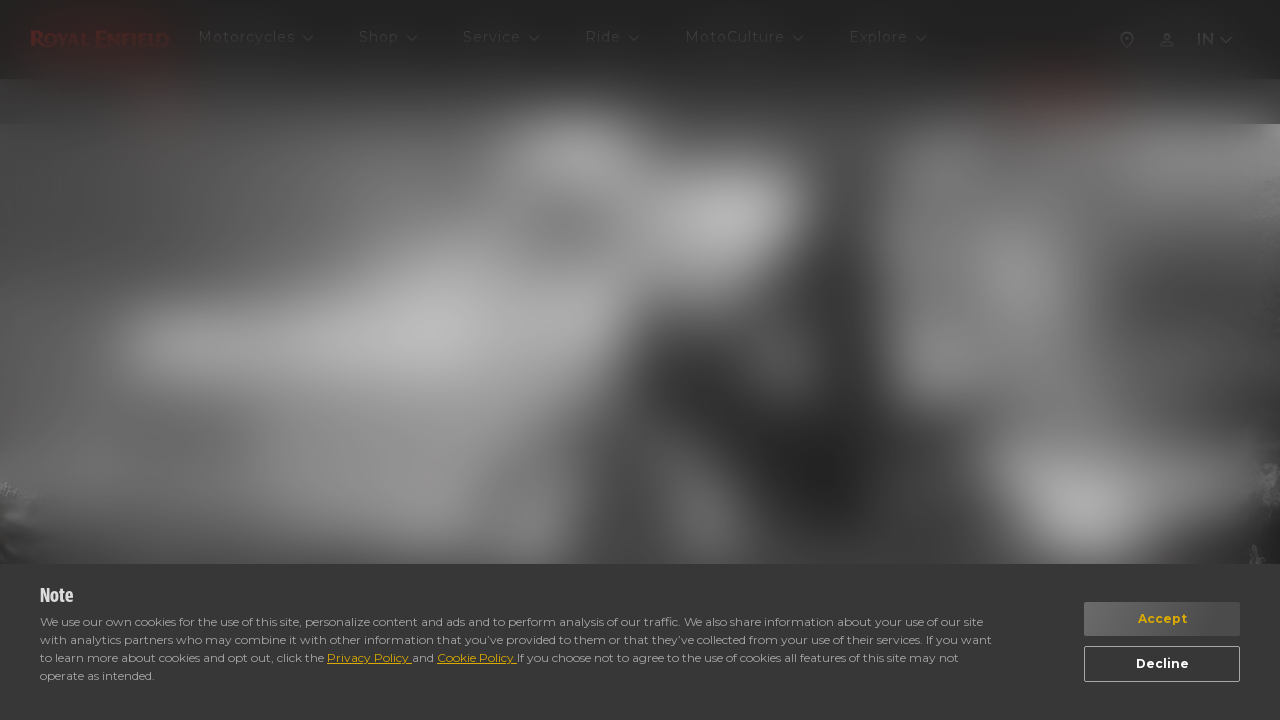

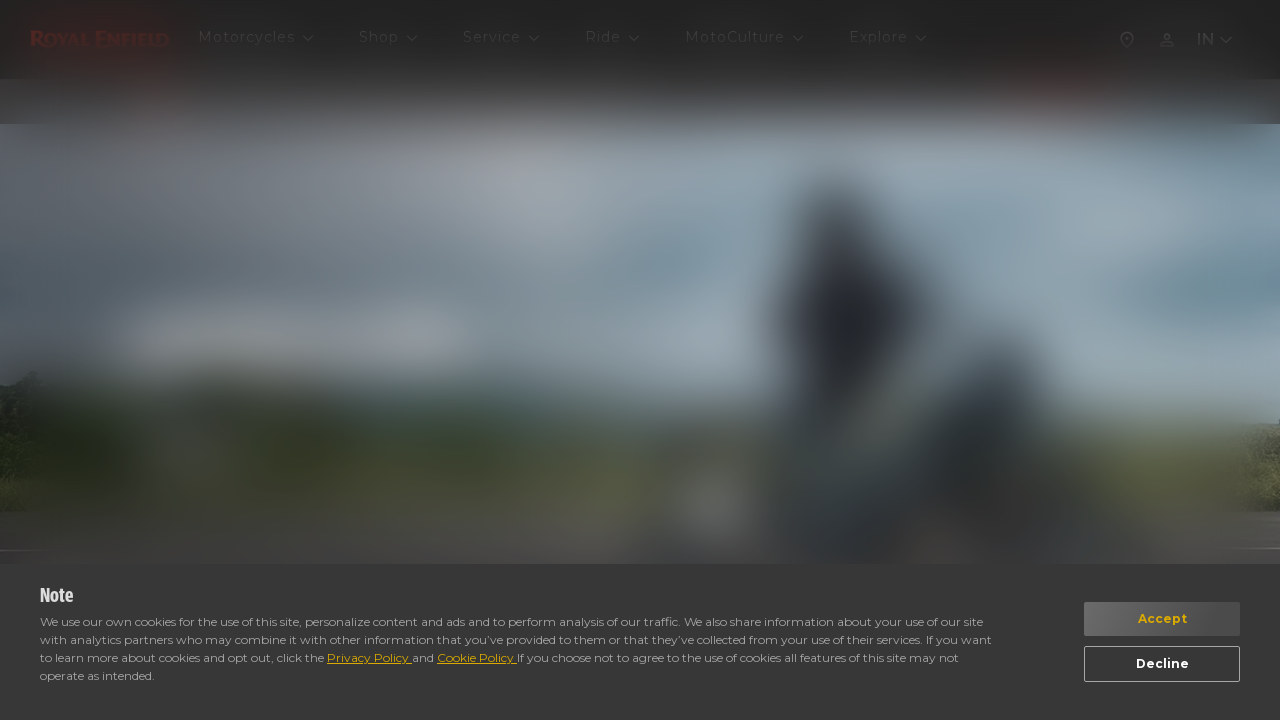